Tests that entered text is trimmed when saving edits

Starting URL: https://demo.playwright.dev/todomvc

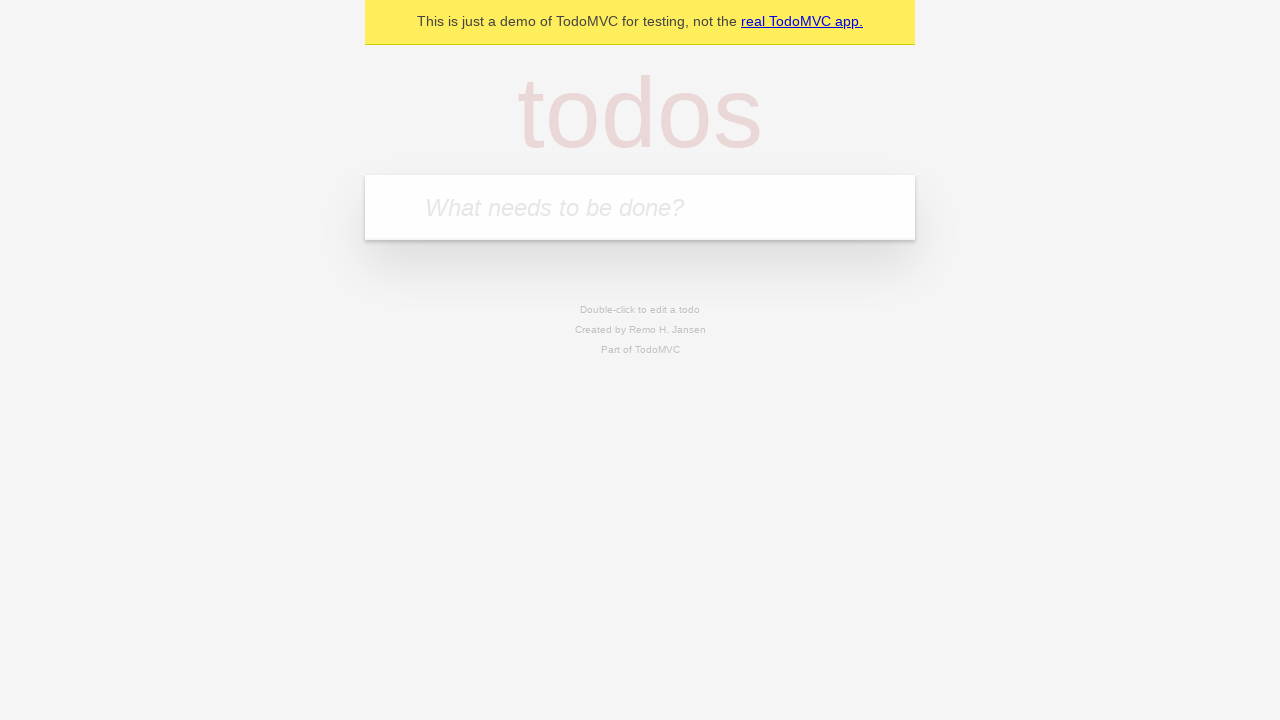

Filled todo input with 'buy some cheese' on internal:attr=[placeholder="What needs to be done?"i]
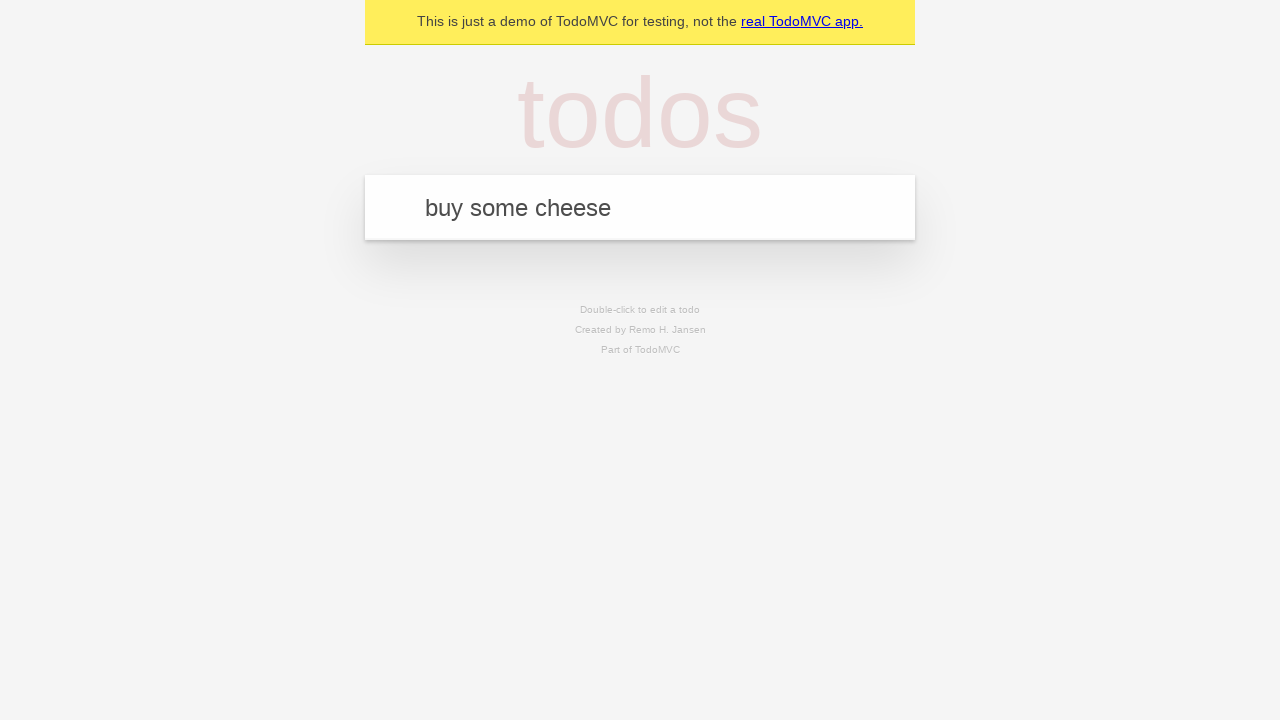

Pressed Enter to create first todo on internal:attr=[placeholder="What needs to be done?"i]
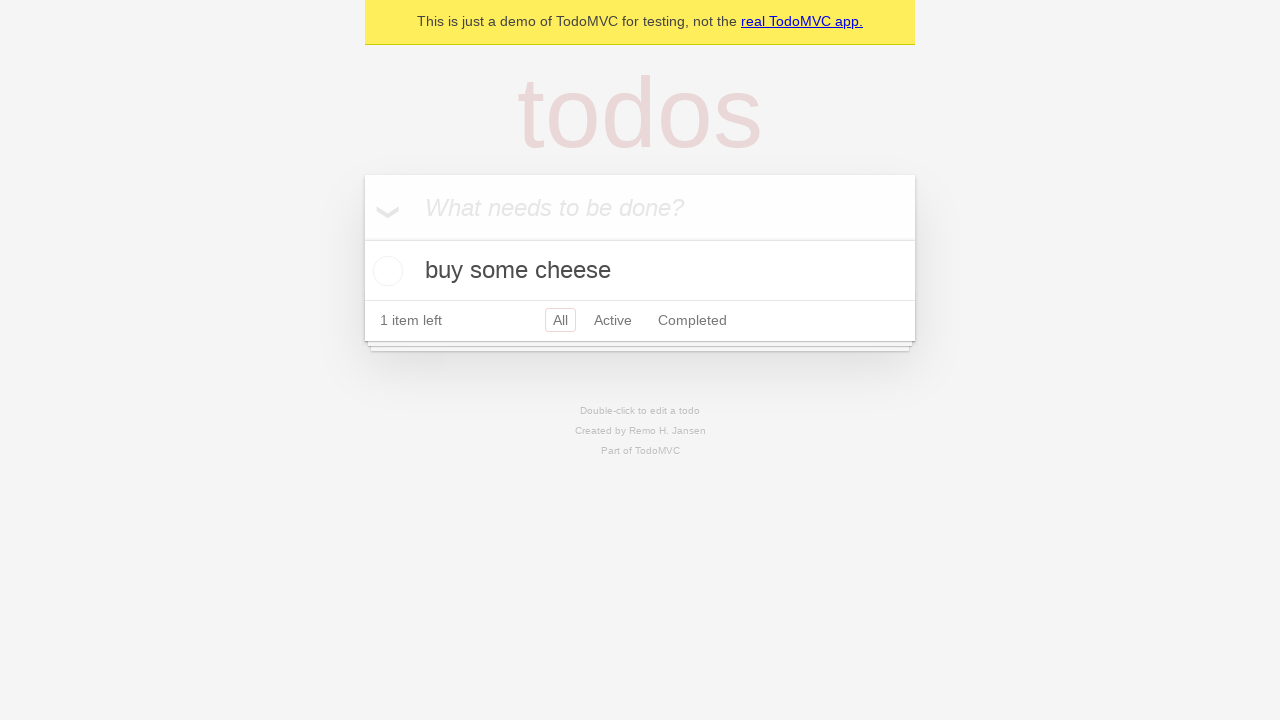

Filled todo input with 'feed the cat' on internal:attr=[placeholder="What needs to be done?"i]
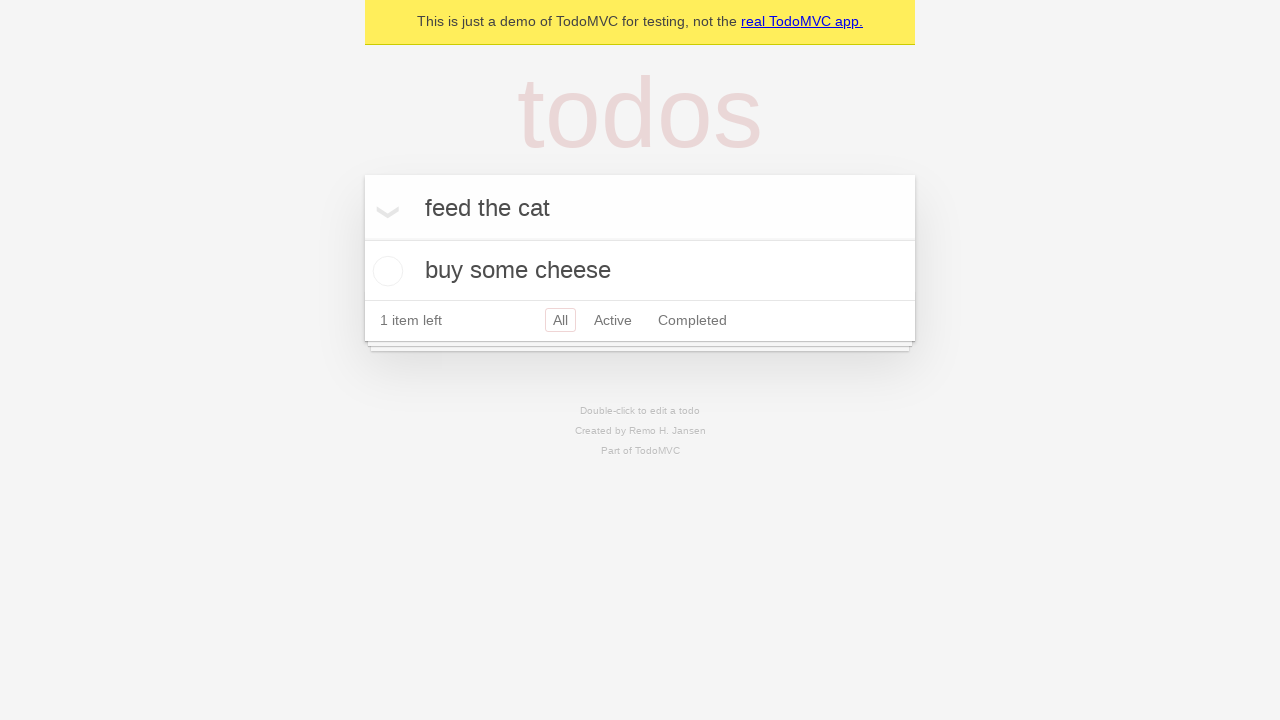

Pressed Enter to create second todo on internal:attr=[placeholder="What needs to be done?"i]
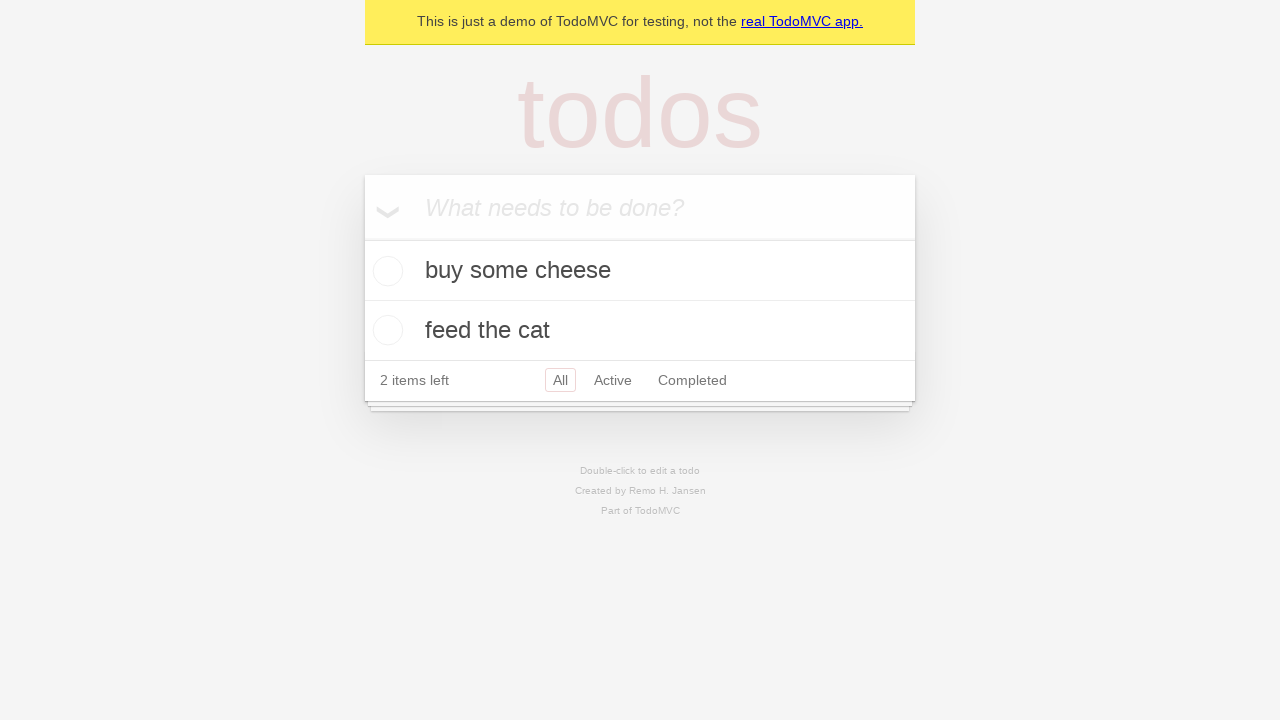

Filled todo input with 'book a doctors appointment' on internal:attr=[placeholder="What needs to be done?"i]
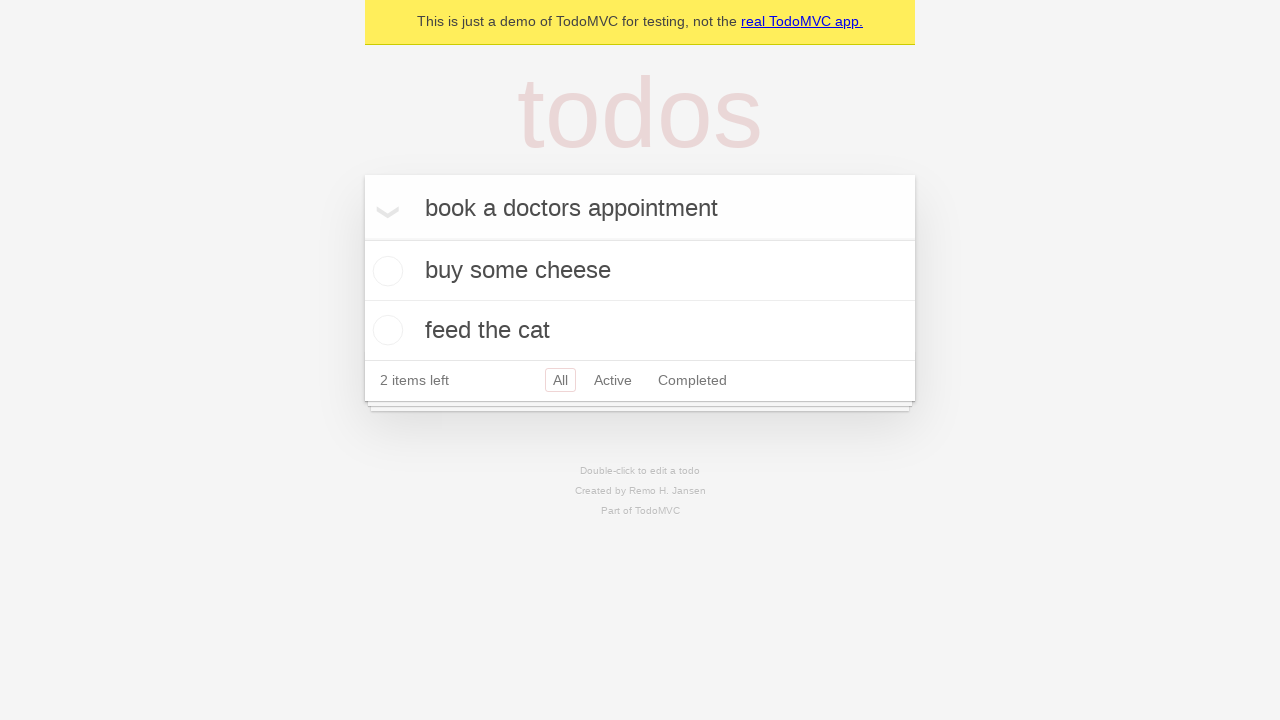

Pressed Enter to create third todo on internal:attr=[placeholder="What needs to be done?"i]
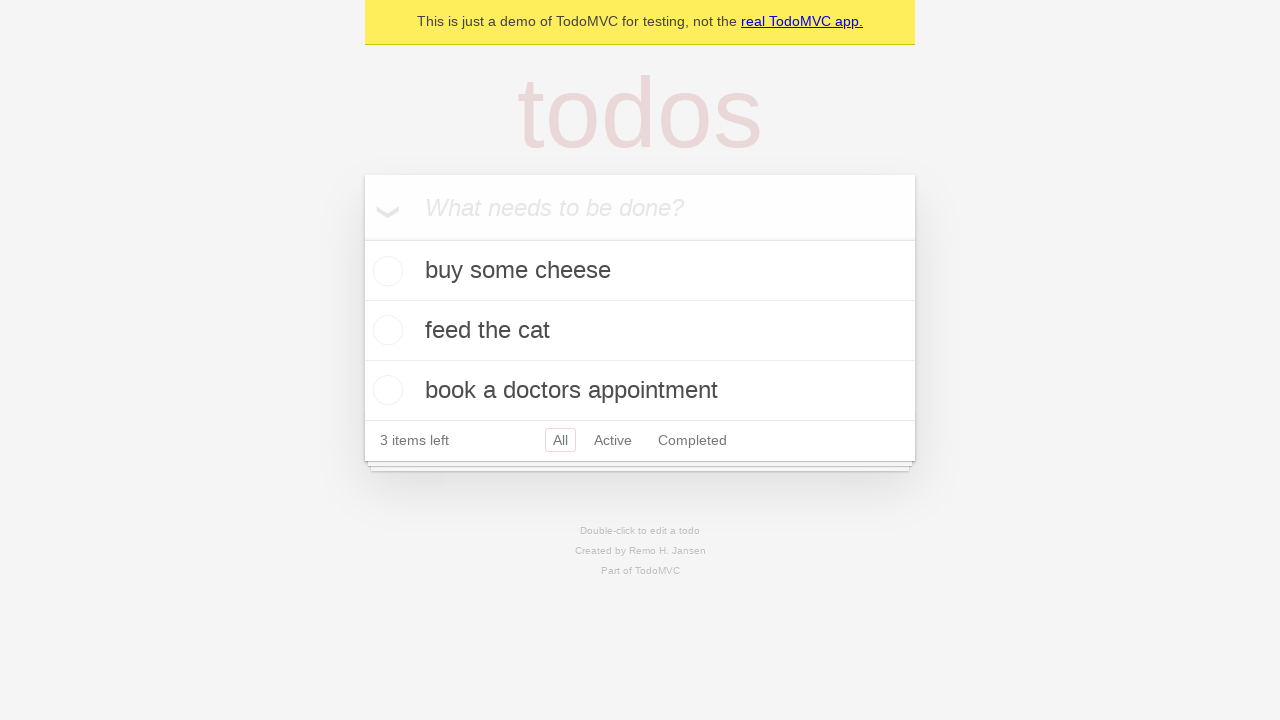

Double-clicked second todo to enter edit mode at (640, 331) on [data-testid='todo-item'] >> nth=1
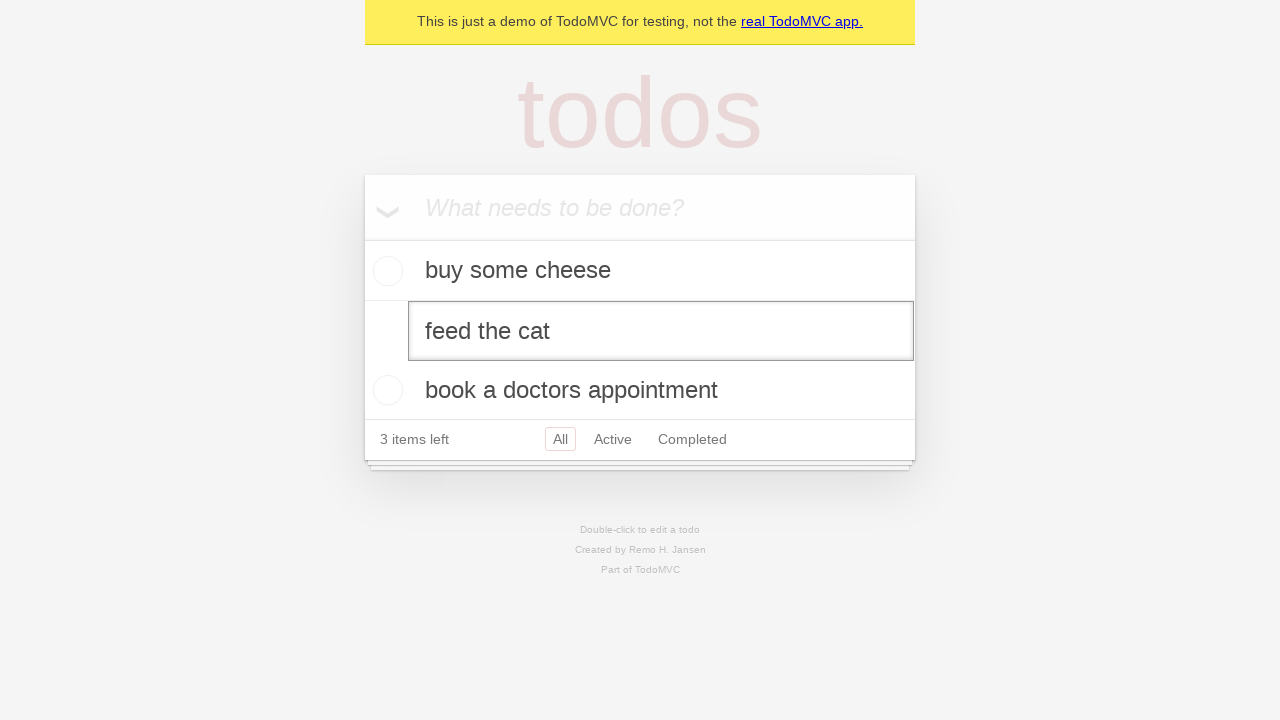

Filled edit field with text containing leading and trailing whitespace on [data-testid='todo-item'] >> nth=1 >> internal:role=textbox[name="Edit"i]
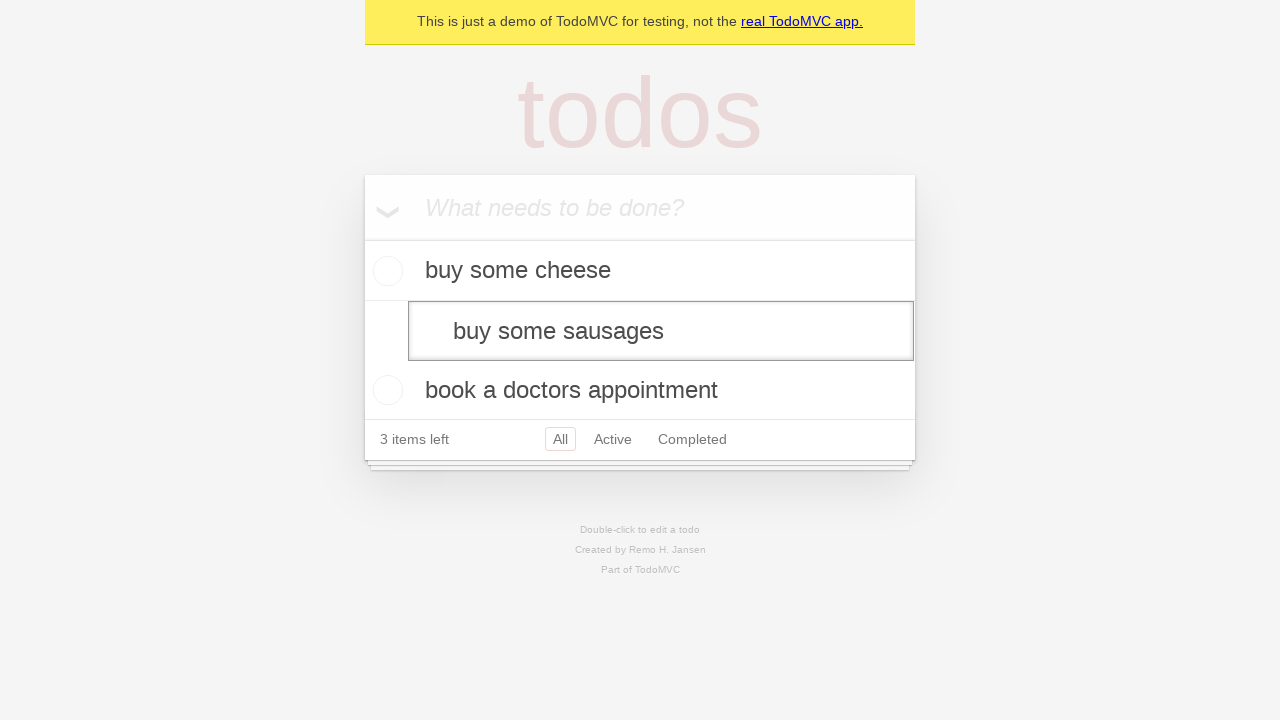

Pressed Enter to save edited todo with whitespace on [data-testid='todo-item'] >> nth=1 >> internal:role=textbox[name="Edit"i]
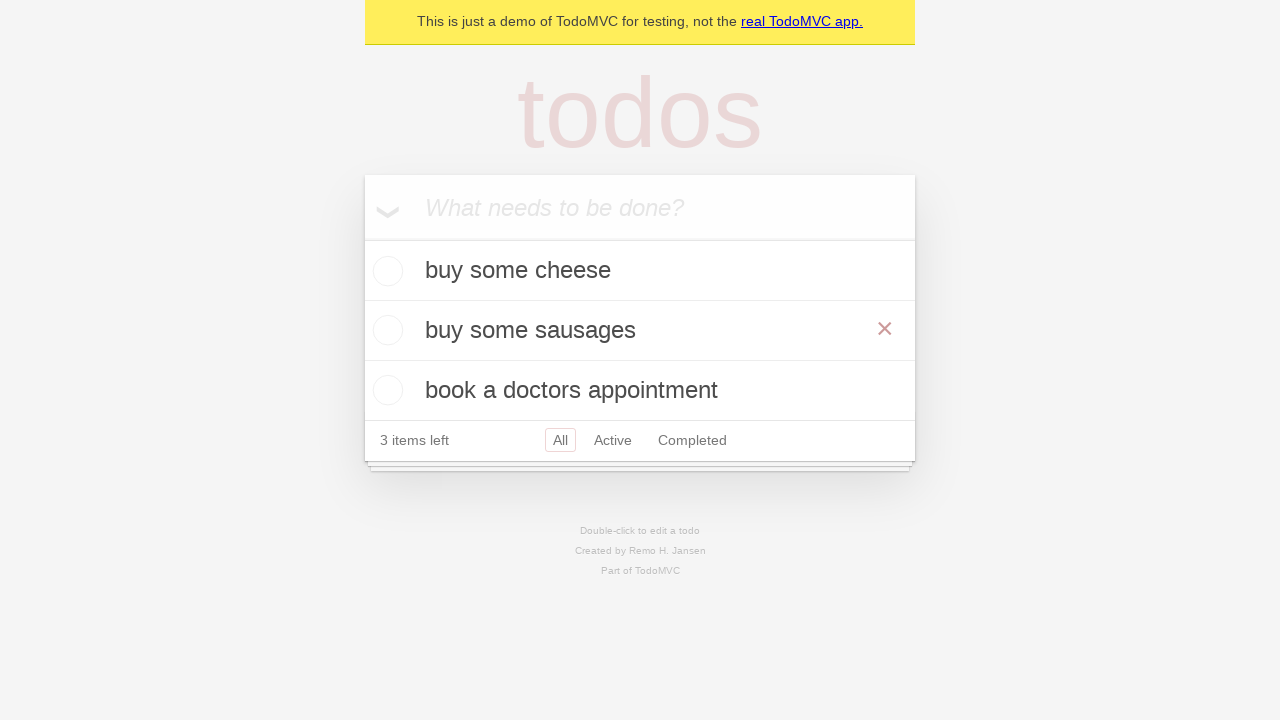

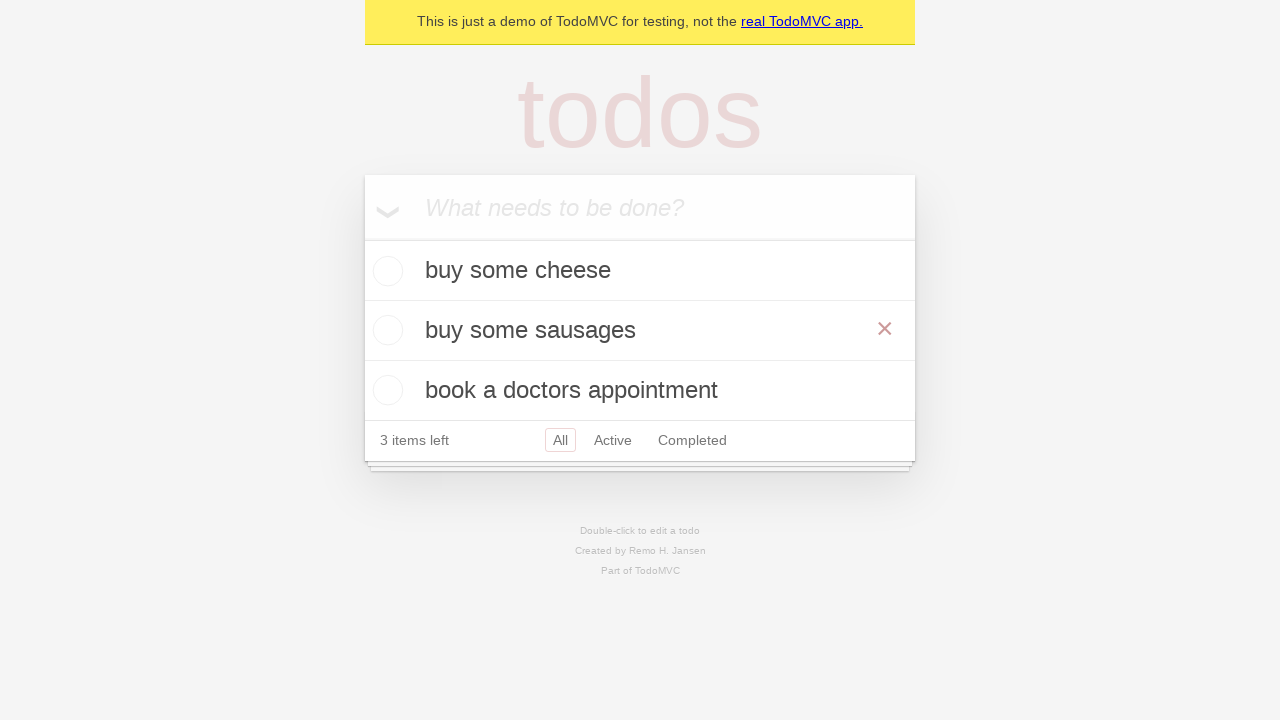